Tests window handling functionality by opening a new window, switching between windows, and verifying page titles and text content

Starting URL: https://the-internet.herokuapp.com/windows

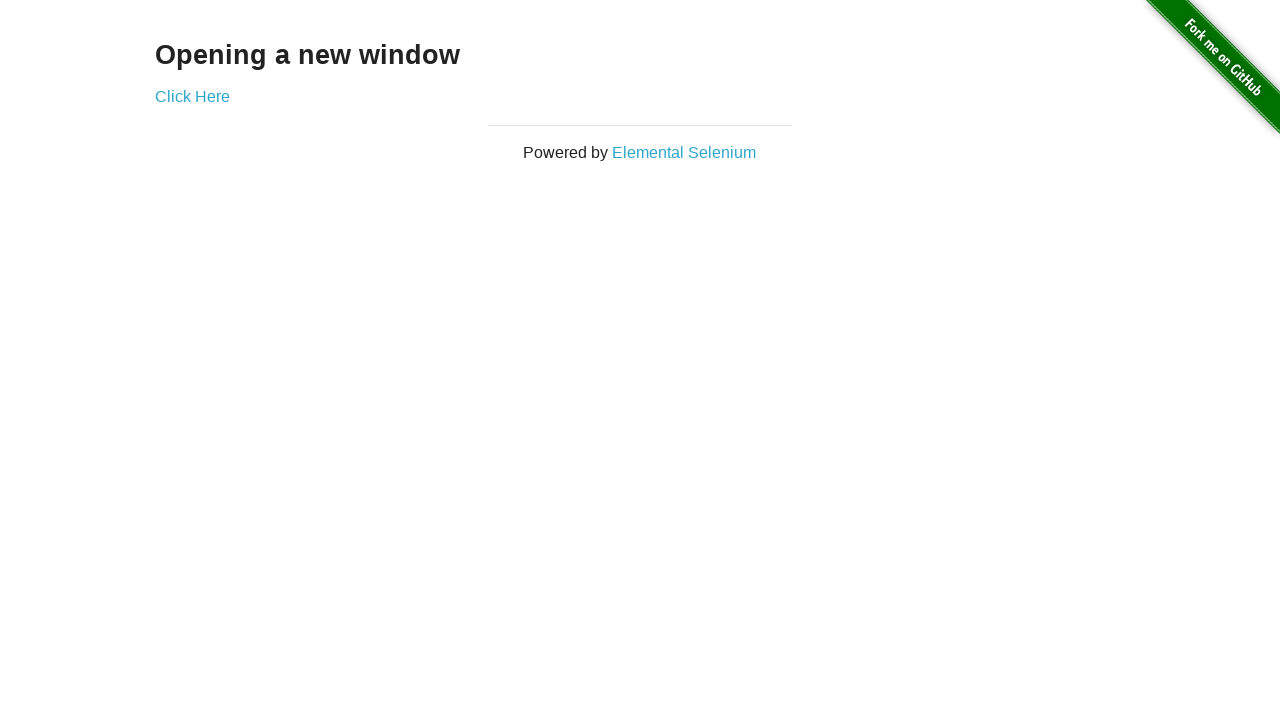

Retrieved page context to track windows
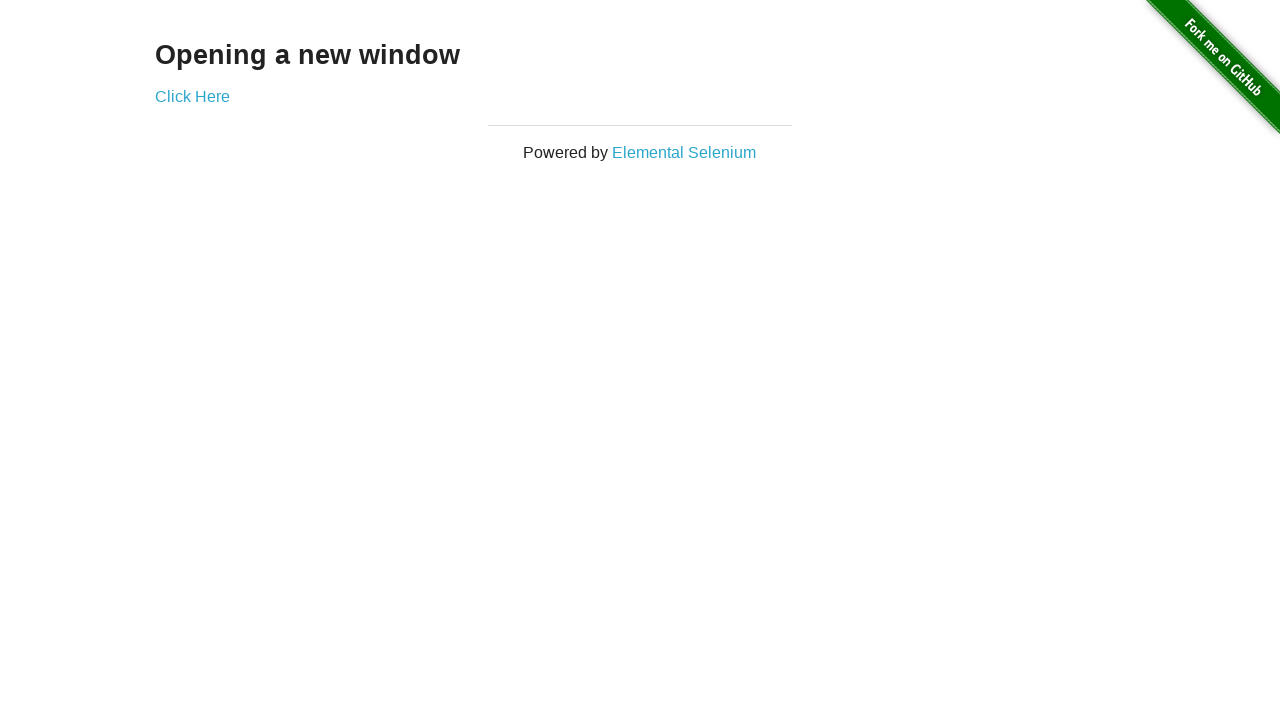

Located heading 'Opening a new window' on first page
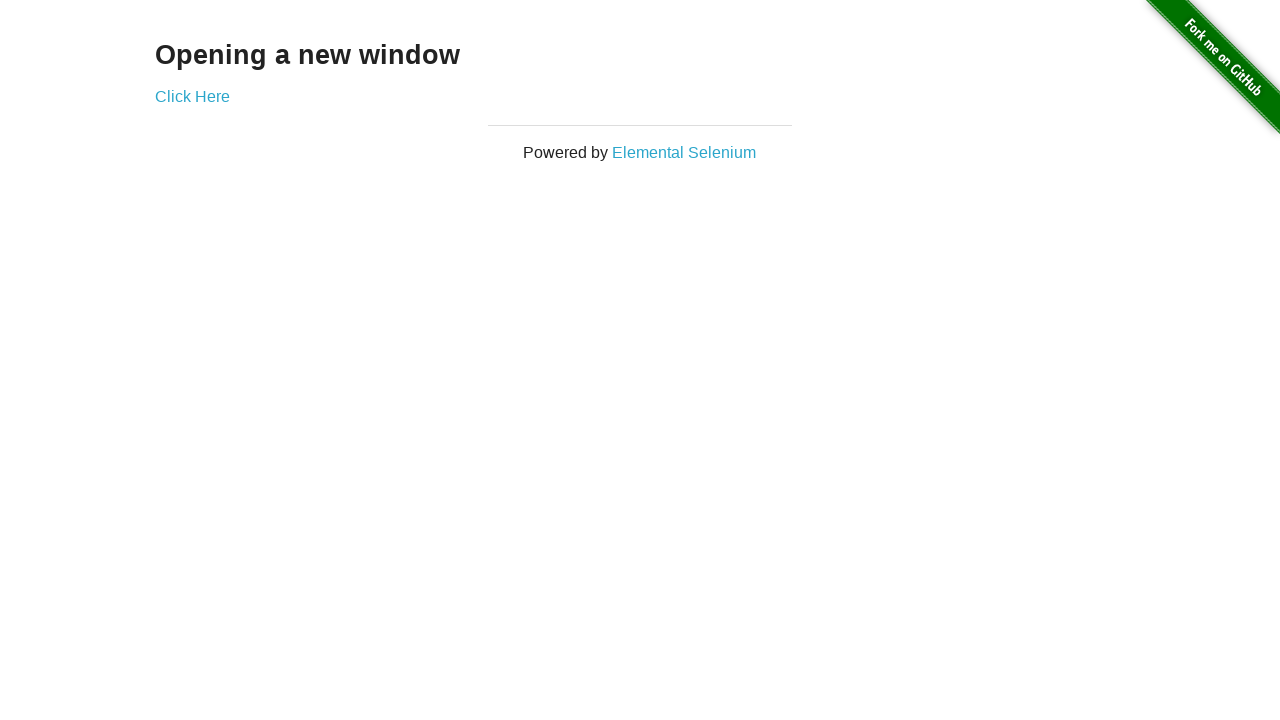

Verified heading text content is 'Opening a new window'
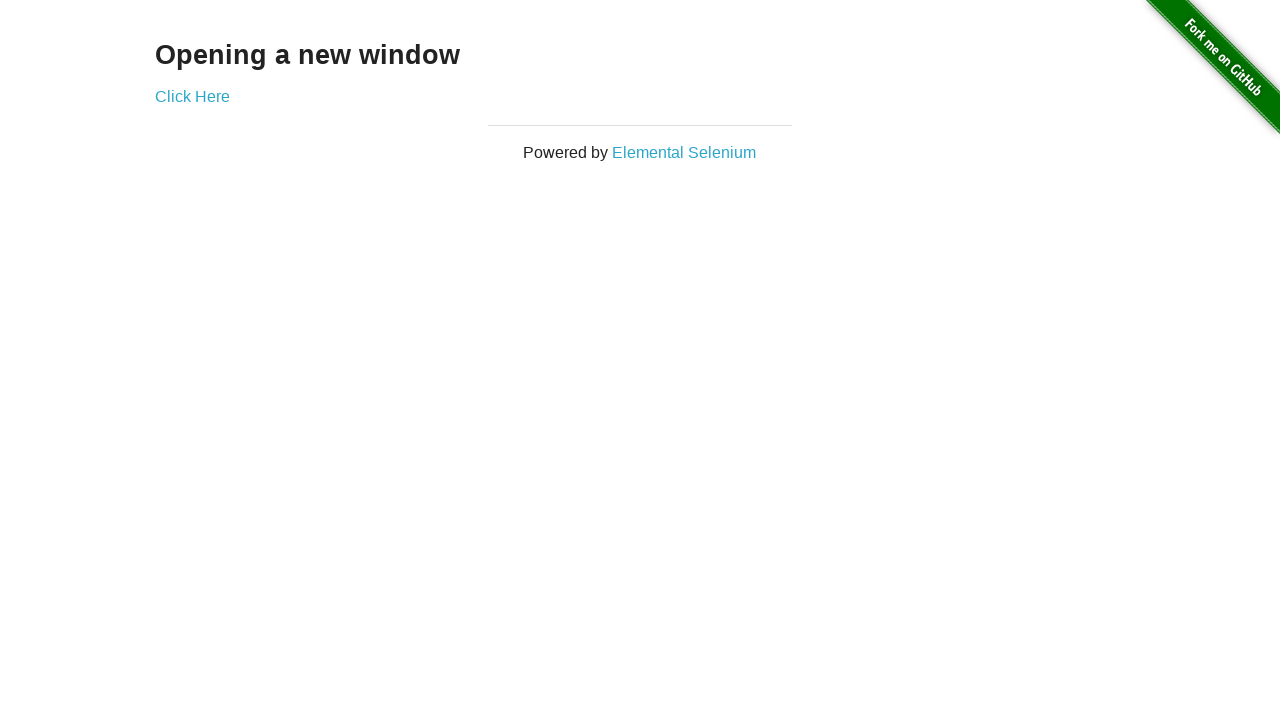

Verified first window page title is 'The Internet'
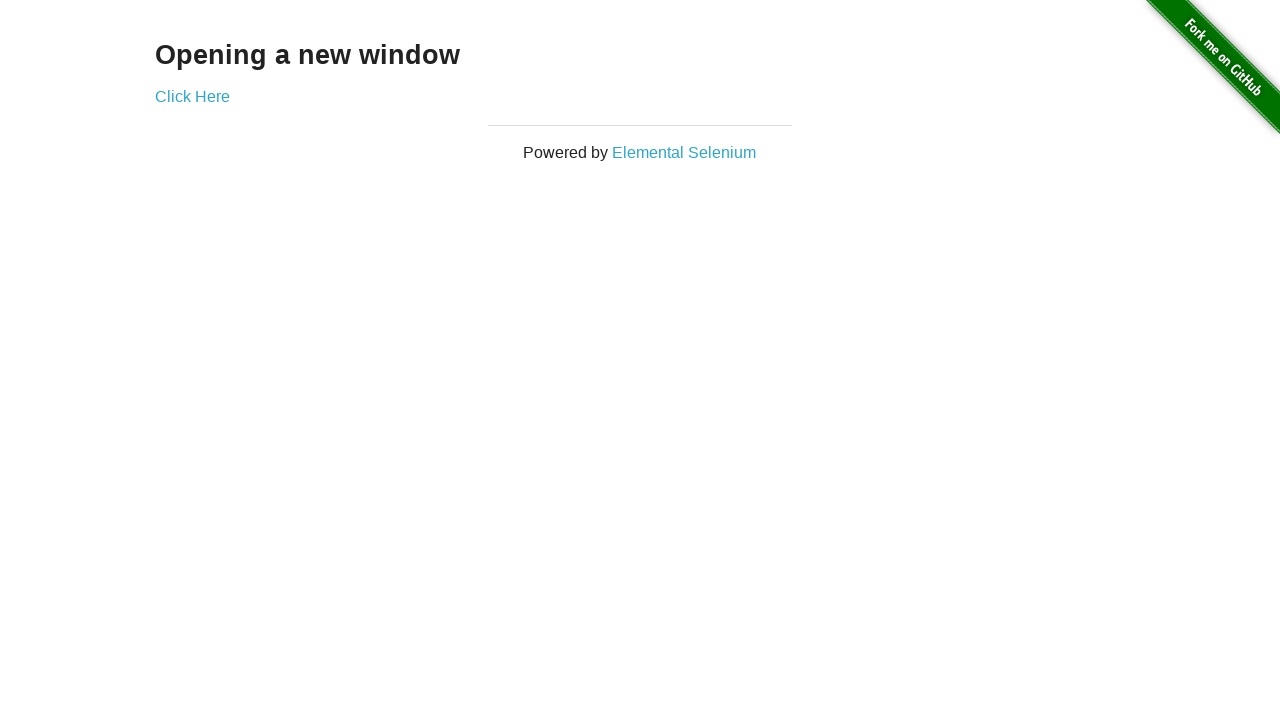

Clicked 'Click Here' link to open new window at (192, 96) on text=Click Here
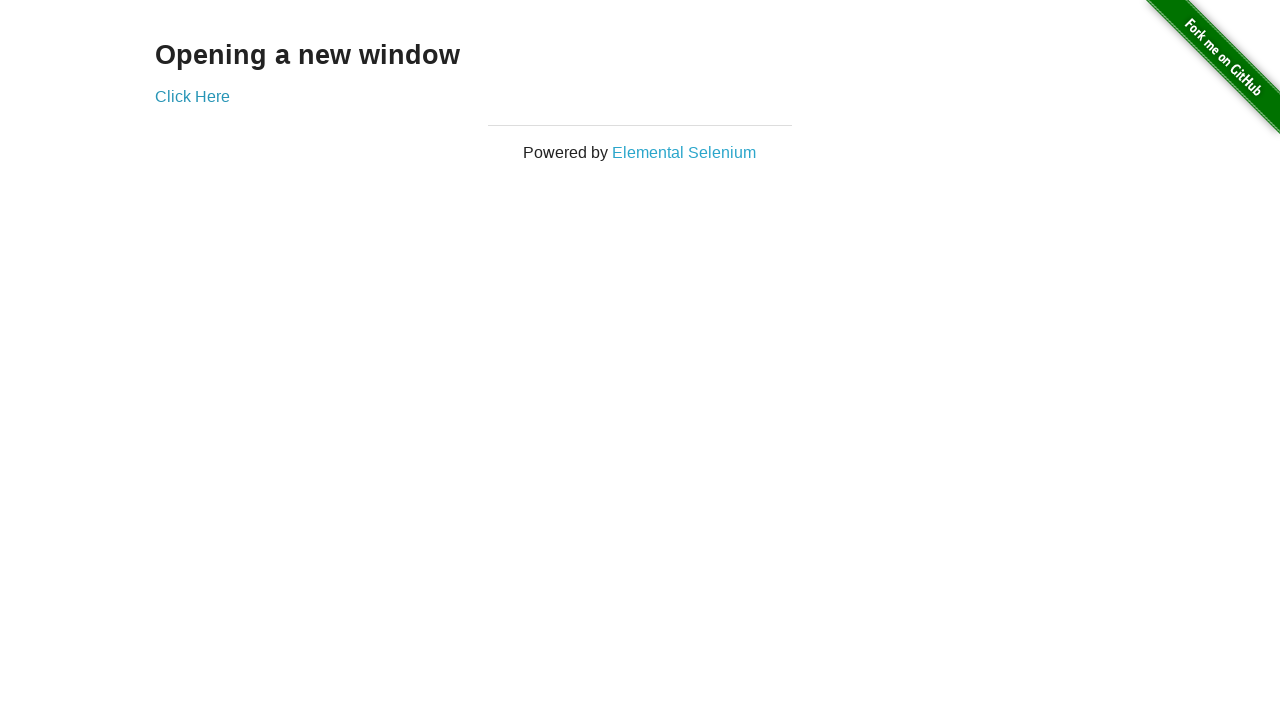

New window opened successfully
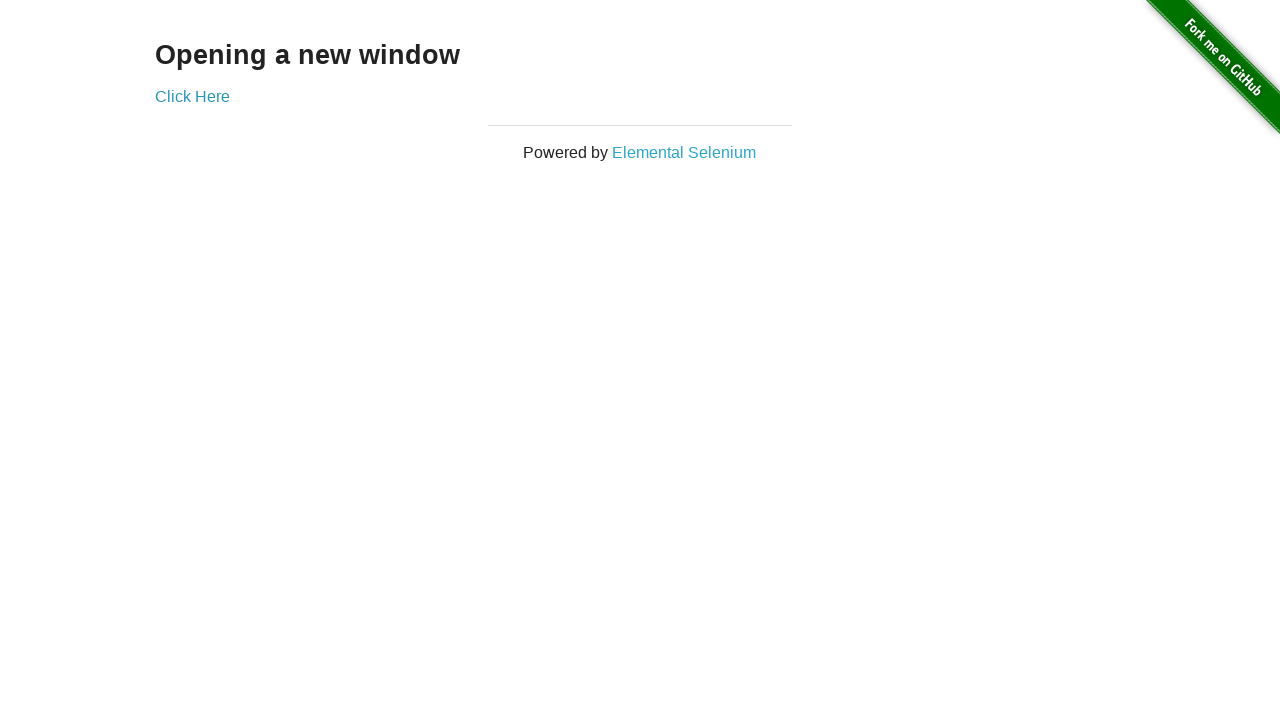

Verified new window page title is 'New Window'
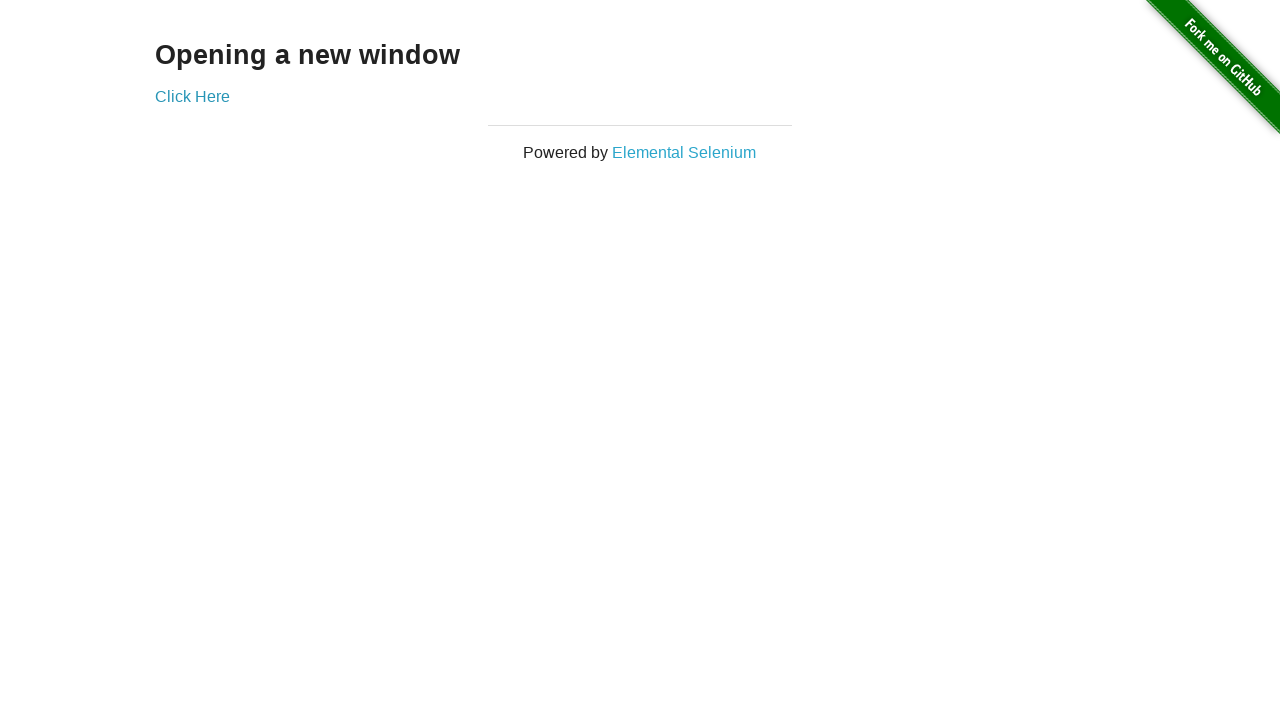

Switched back to original window and verified title is 'The Internet'
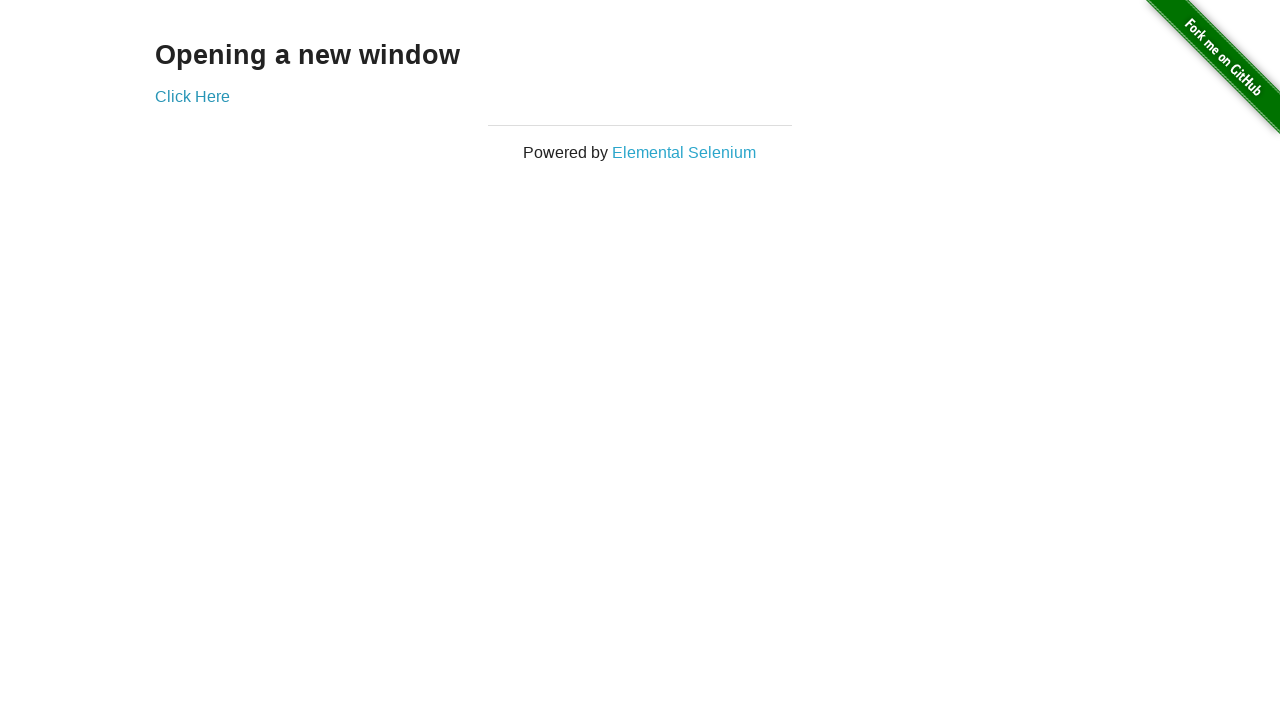

Switched back to second window and verified title is 'New Window'
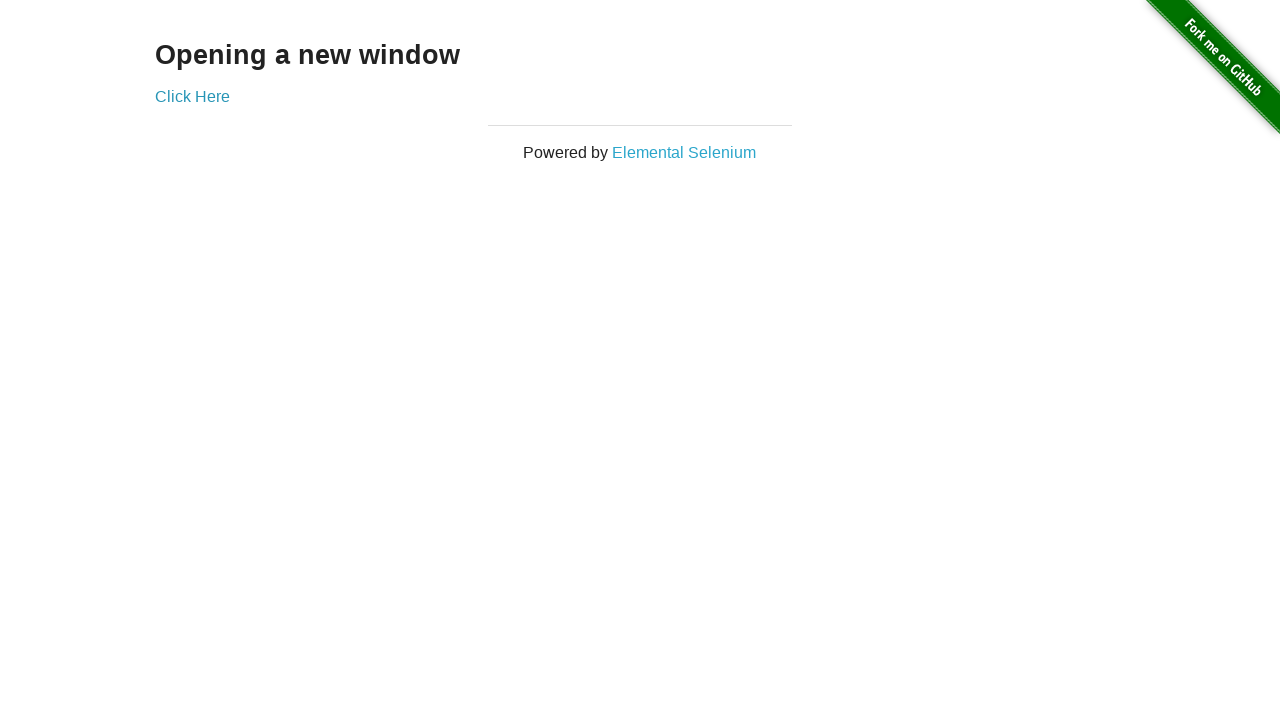

Switched back to first window again and verified title is 'The Internet'
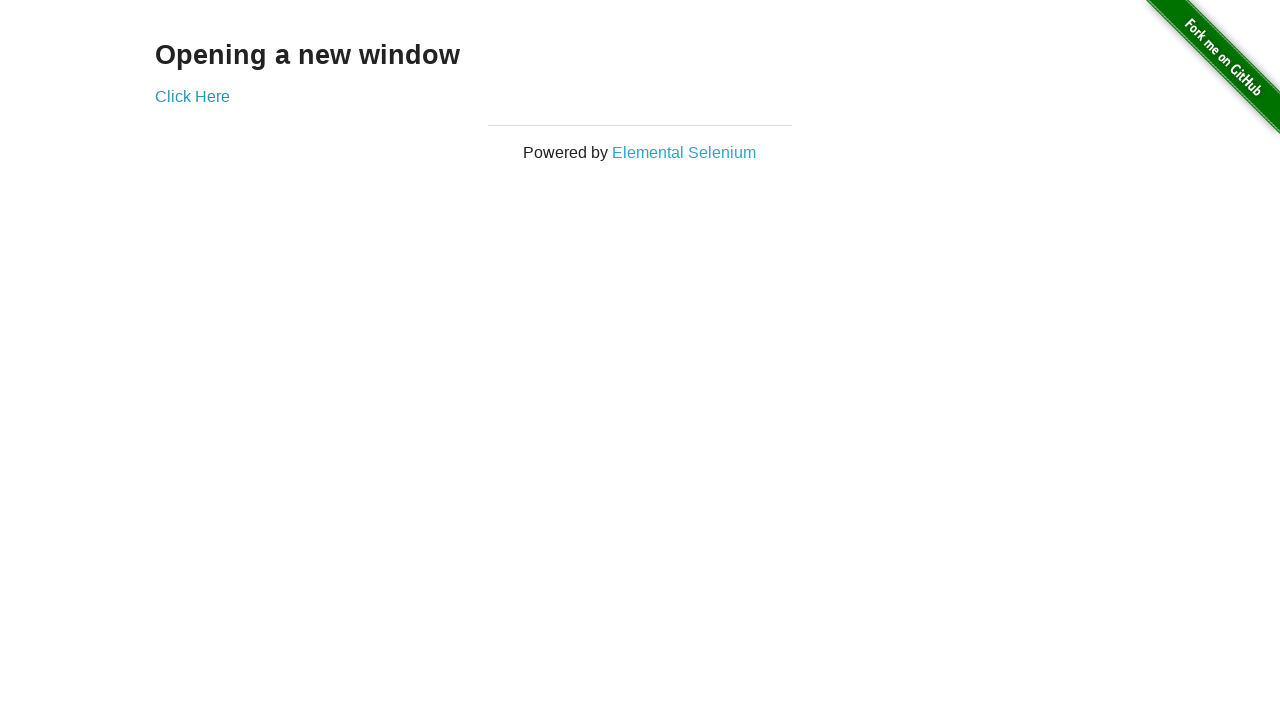

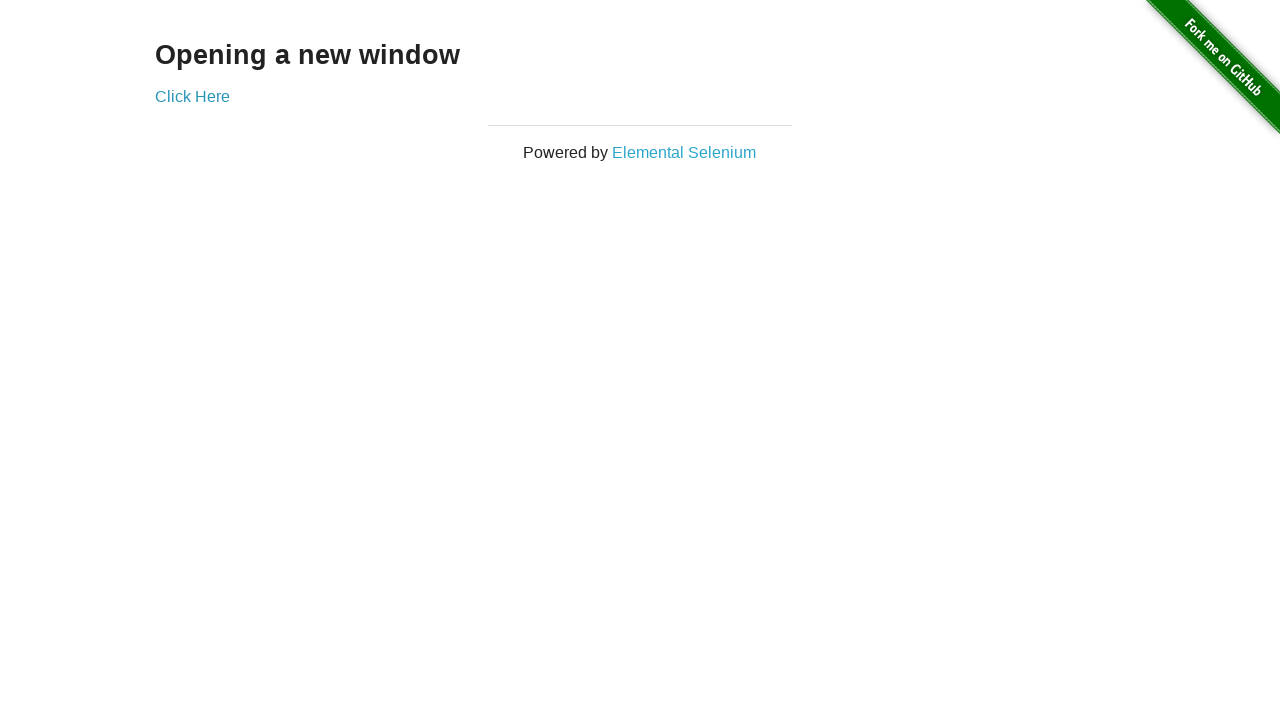